Tests confirmation dialog by triggering it and accepting the confirmation

Starting URL: https://demoqa.com/alerts

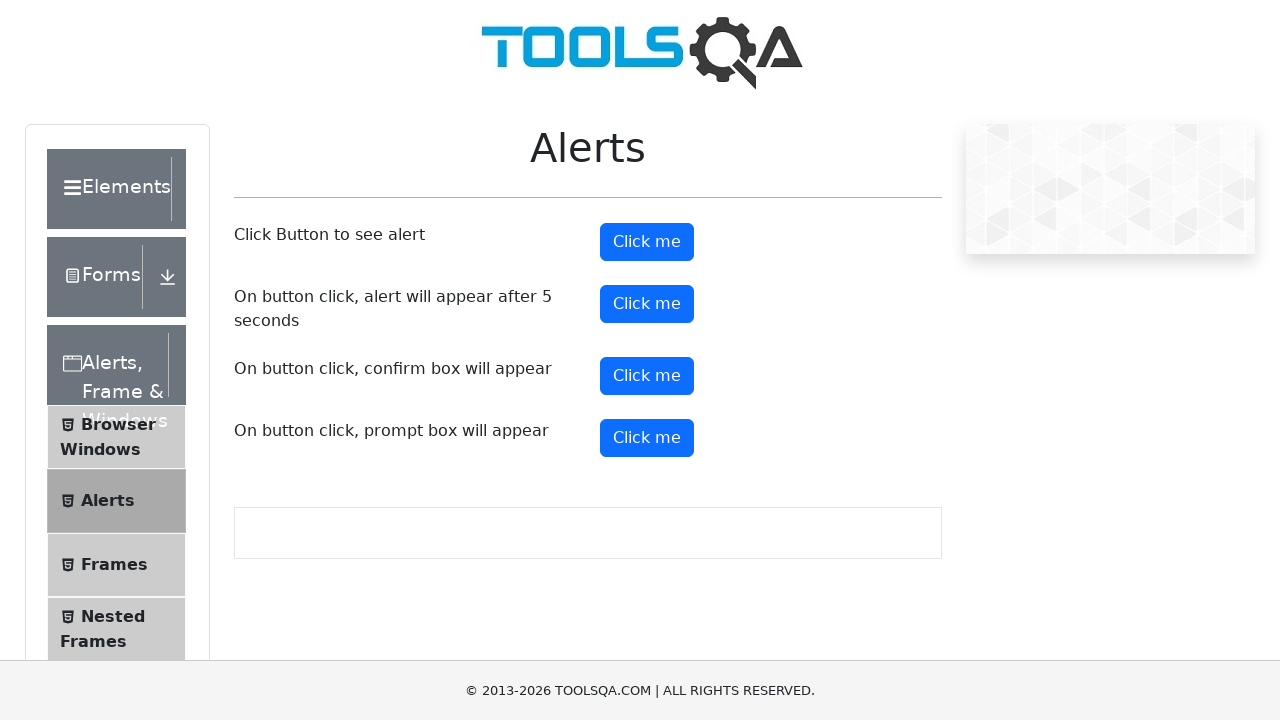

Scrolled down 100 pixels to bring confirmation button into view
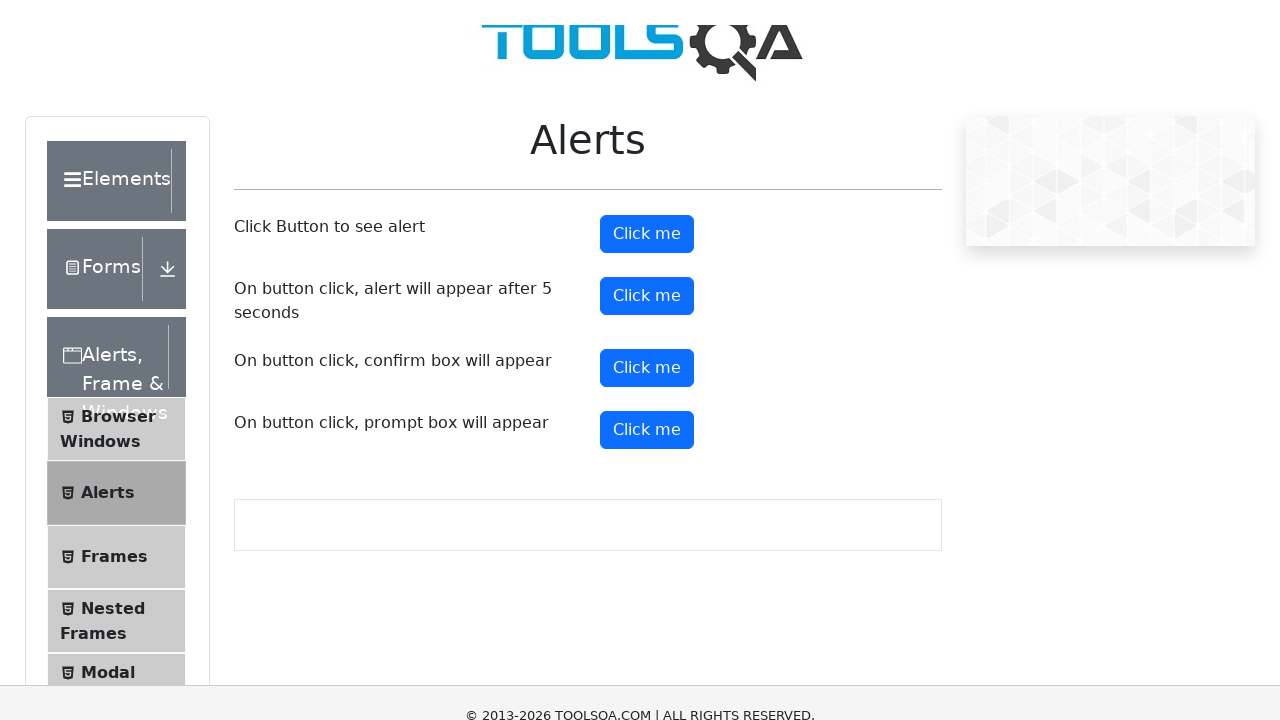

Set up dialog handler to automatically accept confirmation dialogs
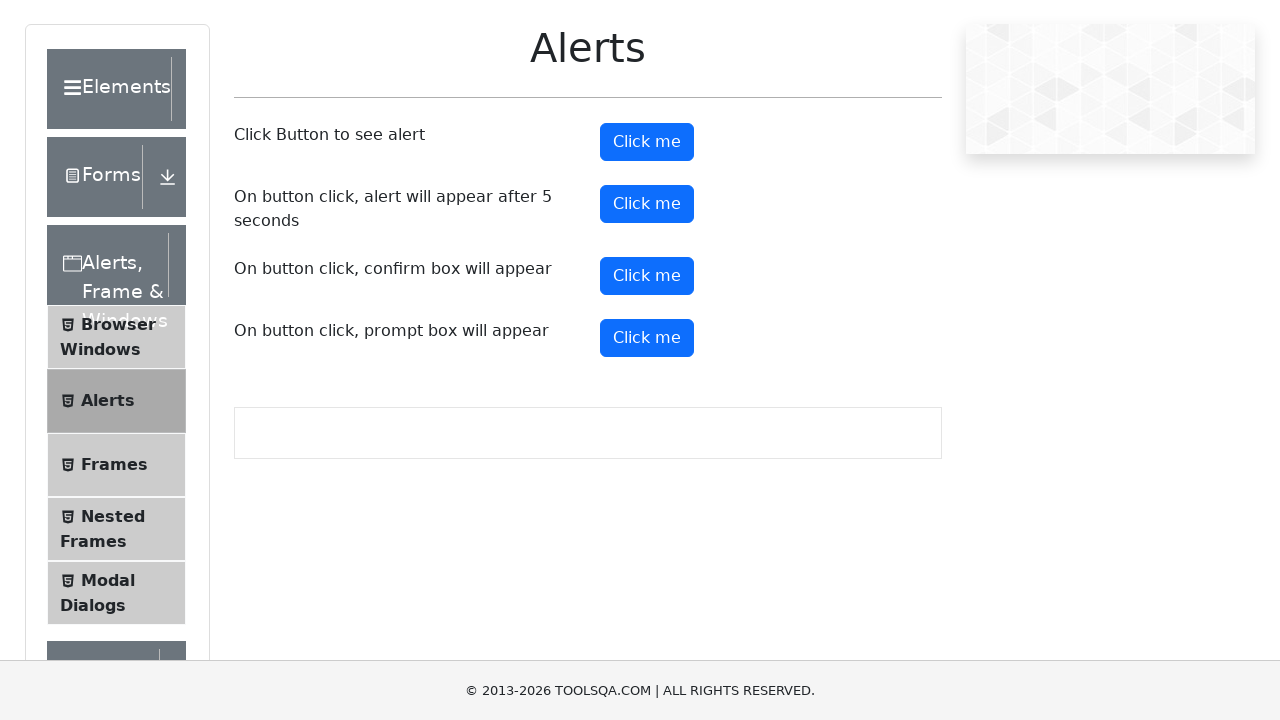

Clicked confirmation button to trigger the confirmation dialog at (647, 276) on #confirmButton
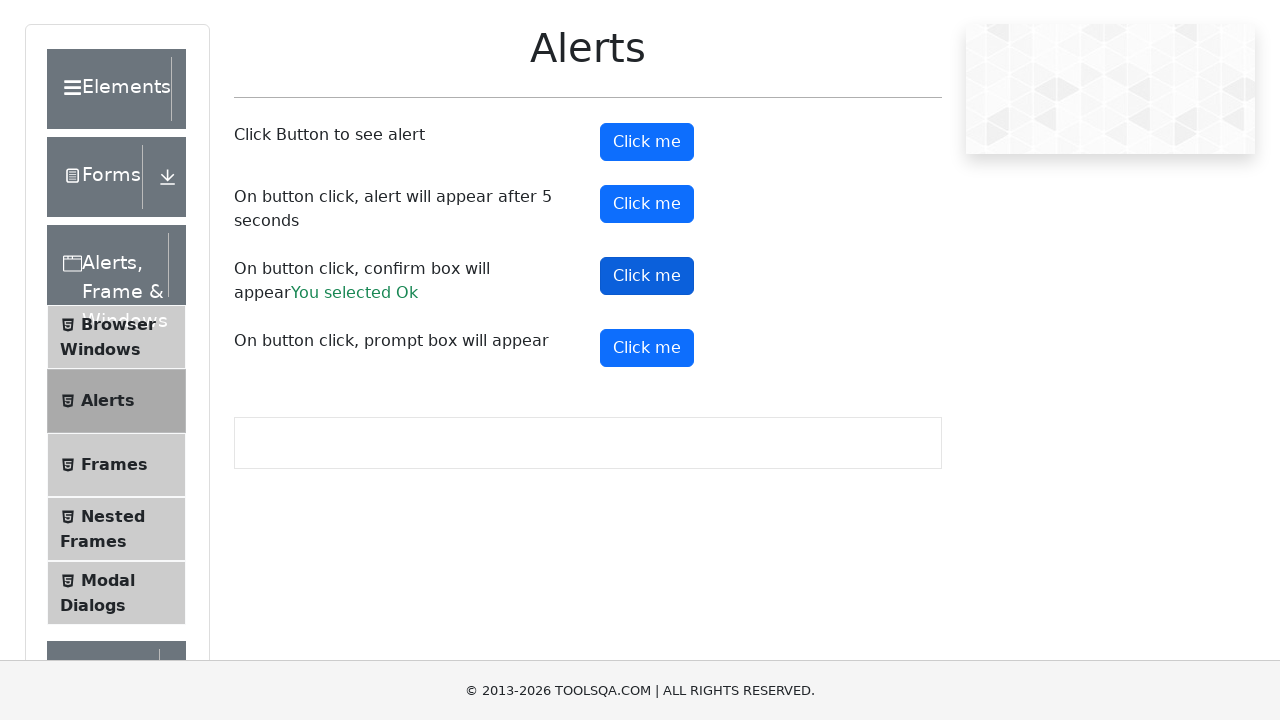

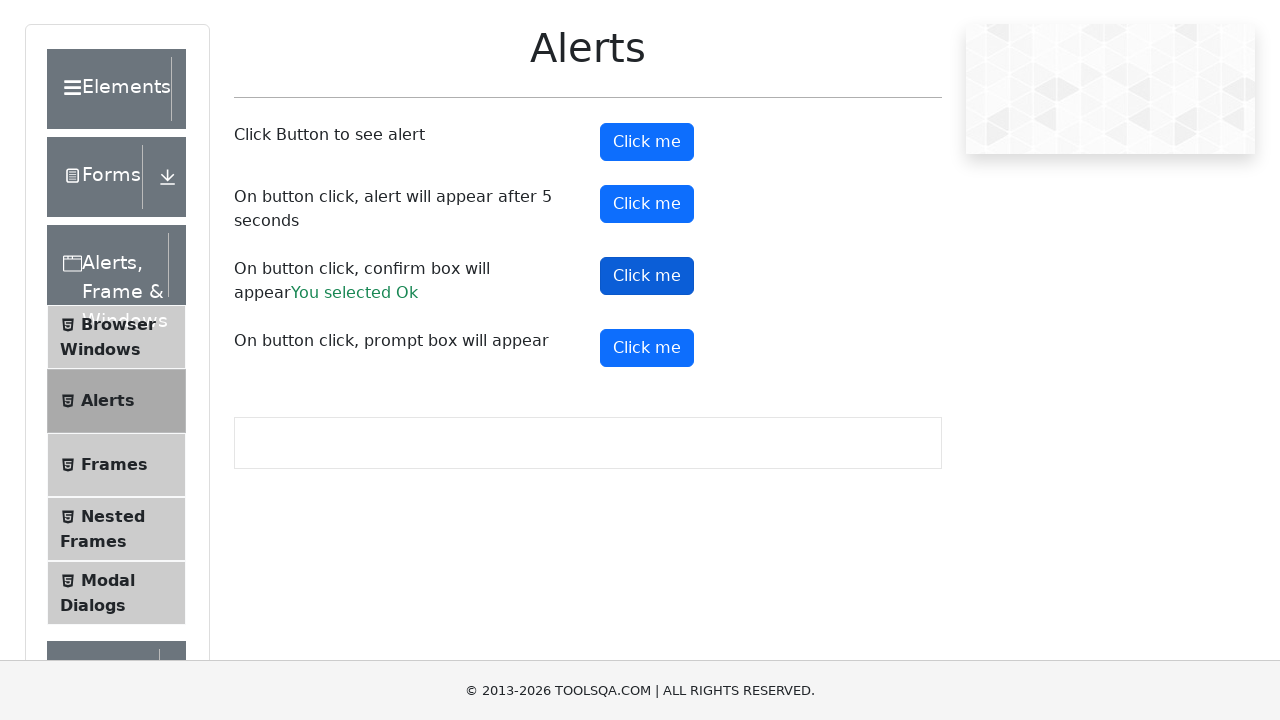